Tests selecting an option from a dropdown list using Playwright's built-in select_option method to select by visible text

Starting URL: http://the-internet.herokuapp.com/dropdown

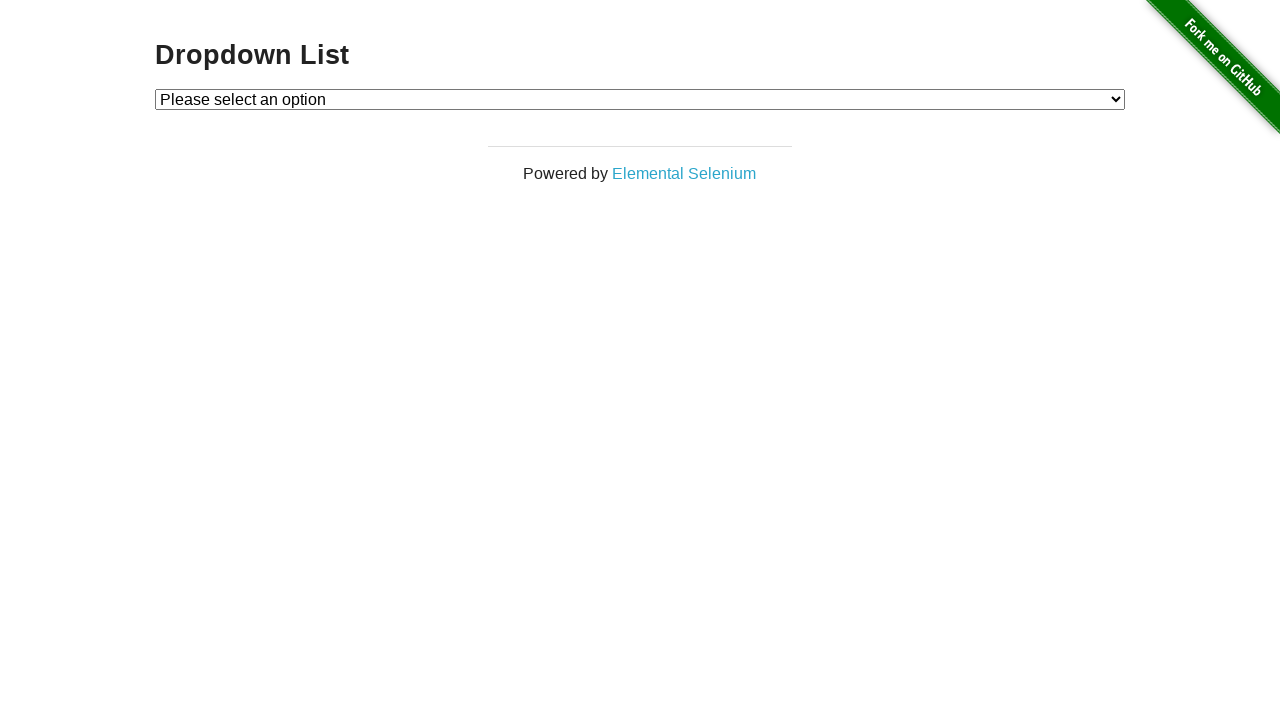

Selected 'Option 1' from dropdown using select_option method on #dropdown
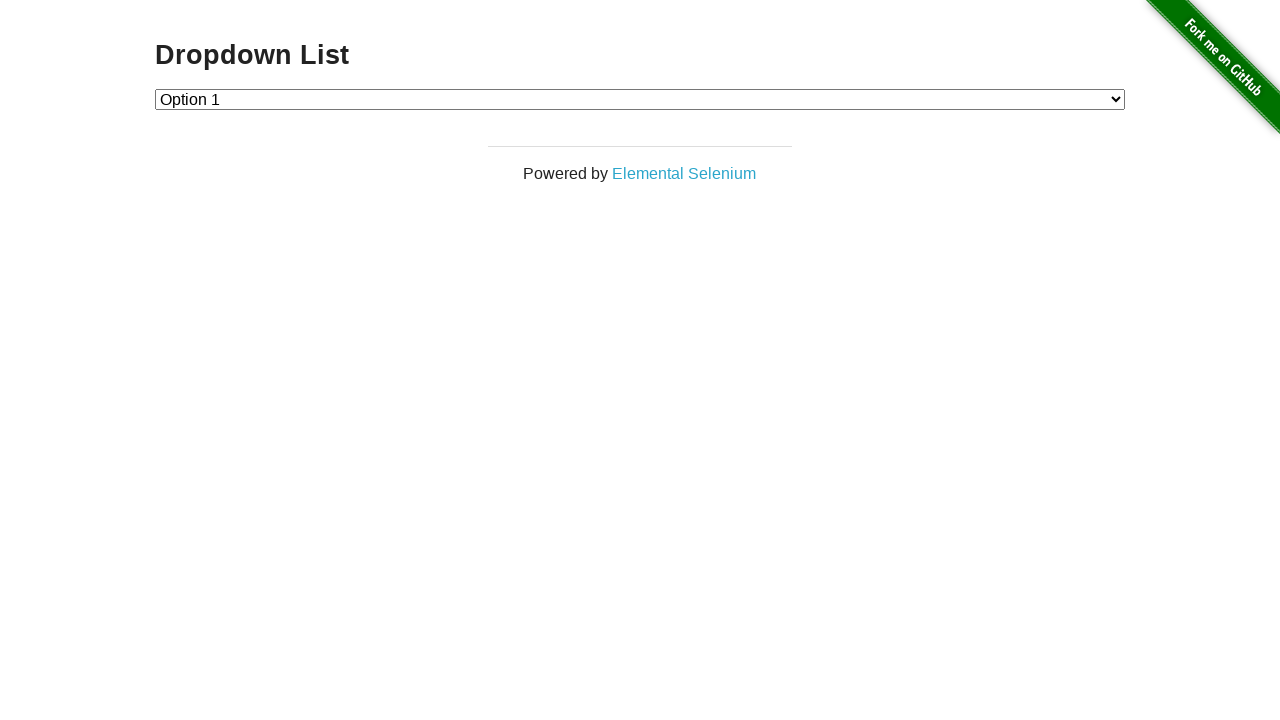

Retrieved selected option text from dropdown
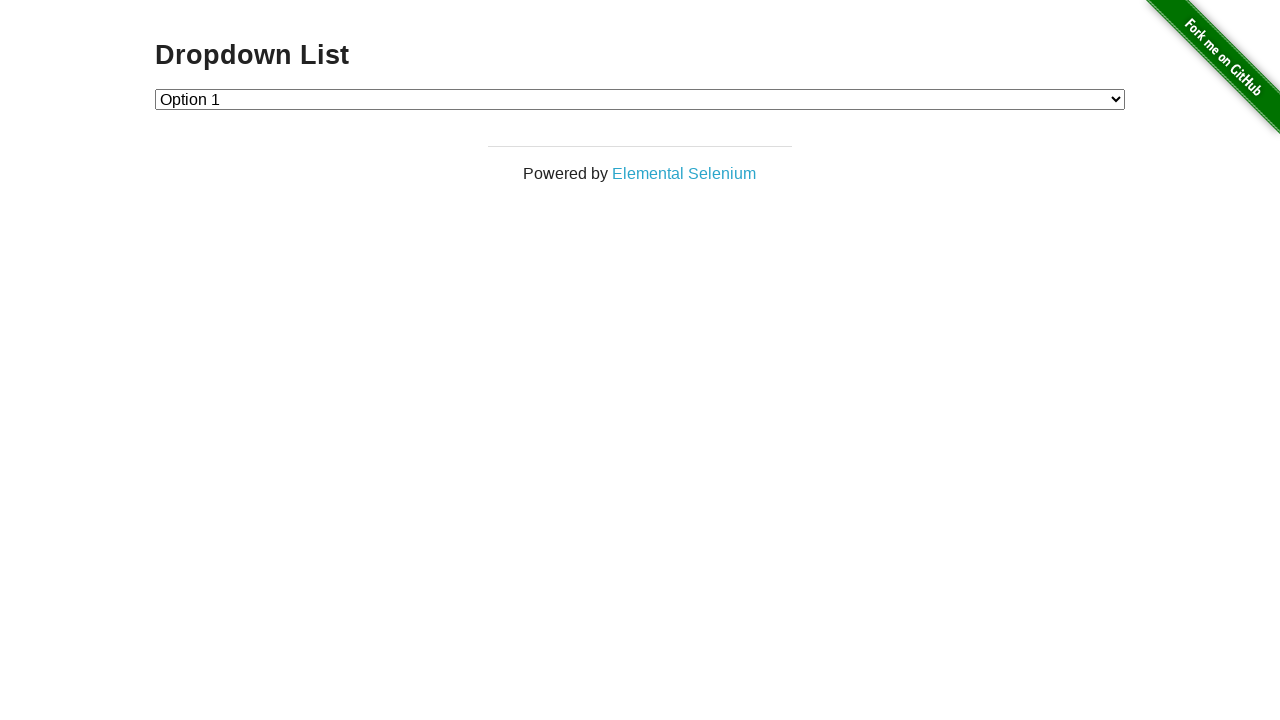

Verified that 'Option 1' is correctly selected in dropdown
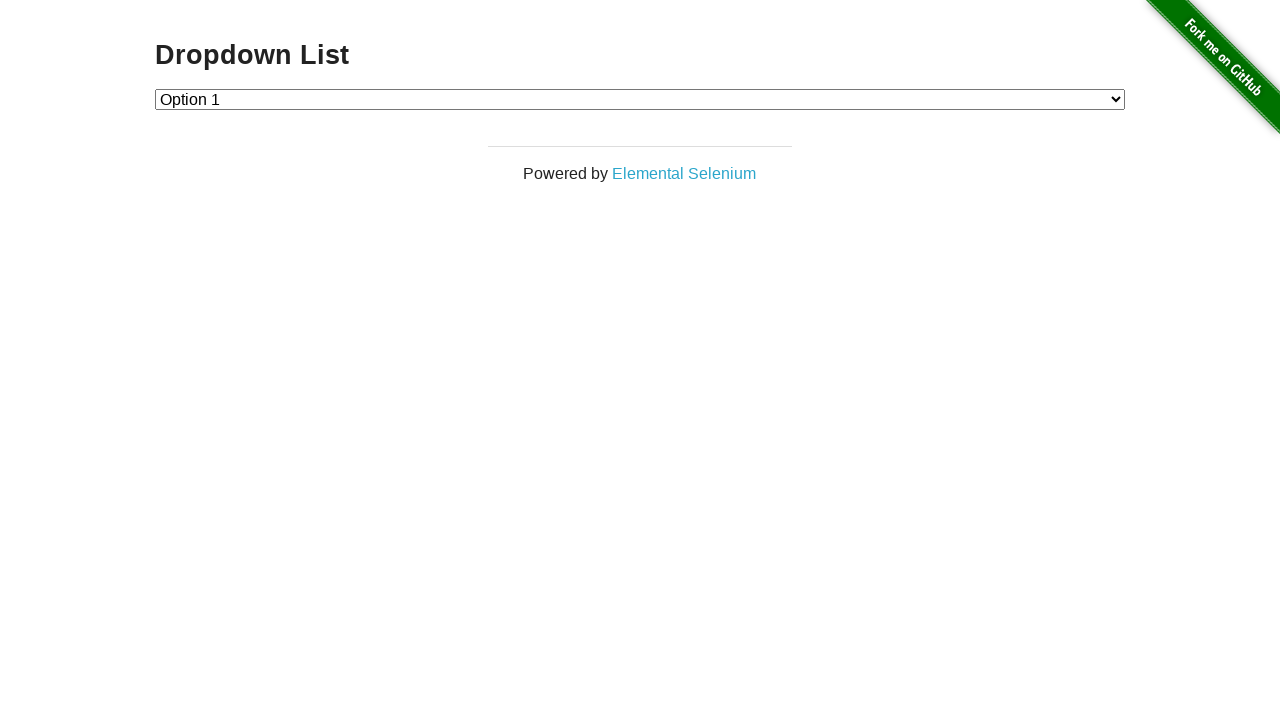

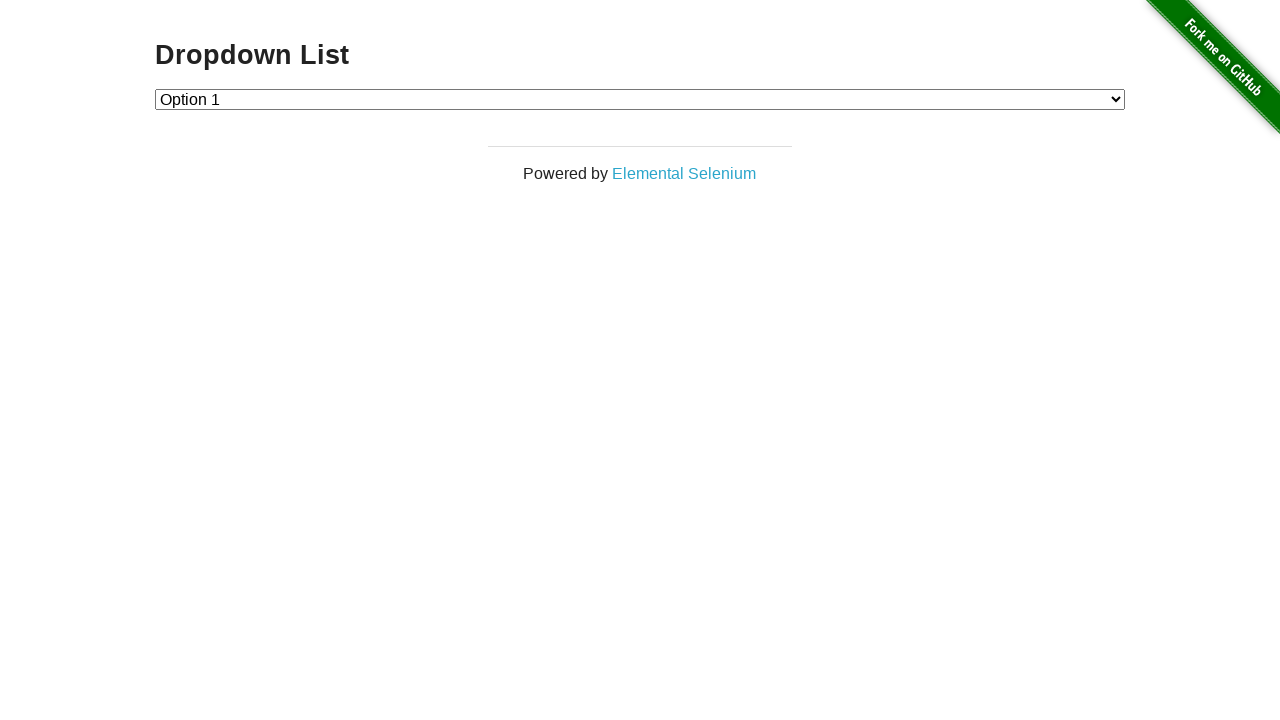